Tests click interactions and alert handling by navigating through pages and interacting with multiple alert dialogs (accept, dismiss, and sendKeys)

Starting URL: https://teserat.github.io/welcome/

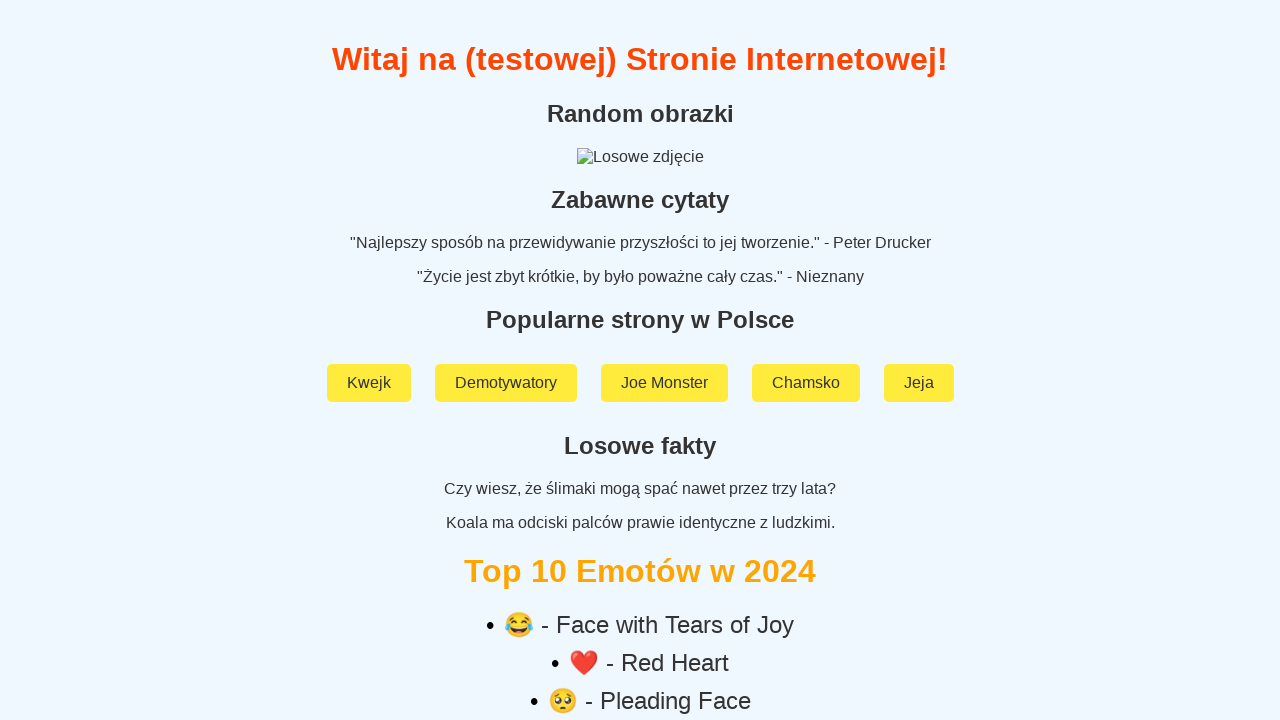

Clicked on 'Rozchodniak' link at (640, 592) on text=Rozchodniak
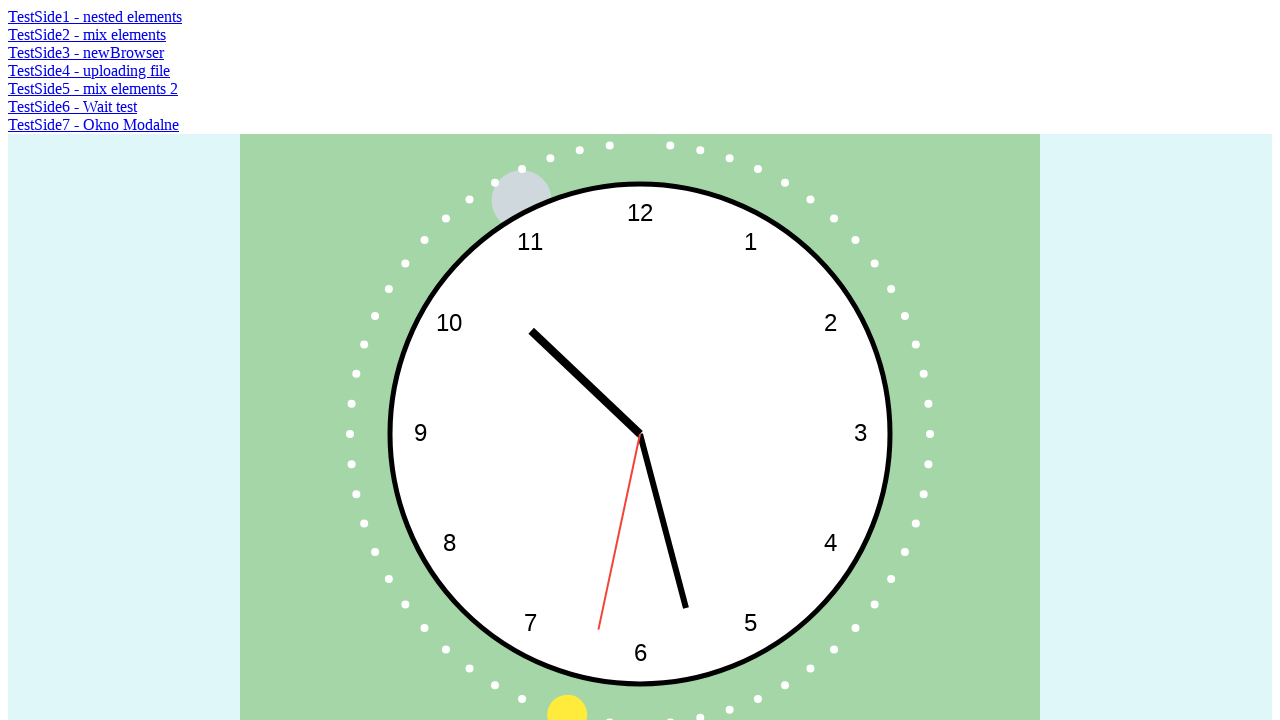

Clicked on 'TestSide2 - mix elements' link at (87, 34) on text=TestSide2 - mix elements
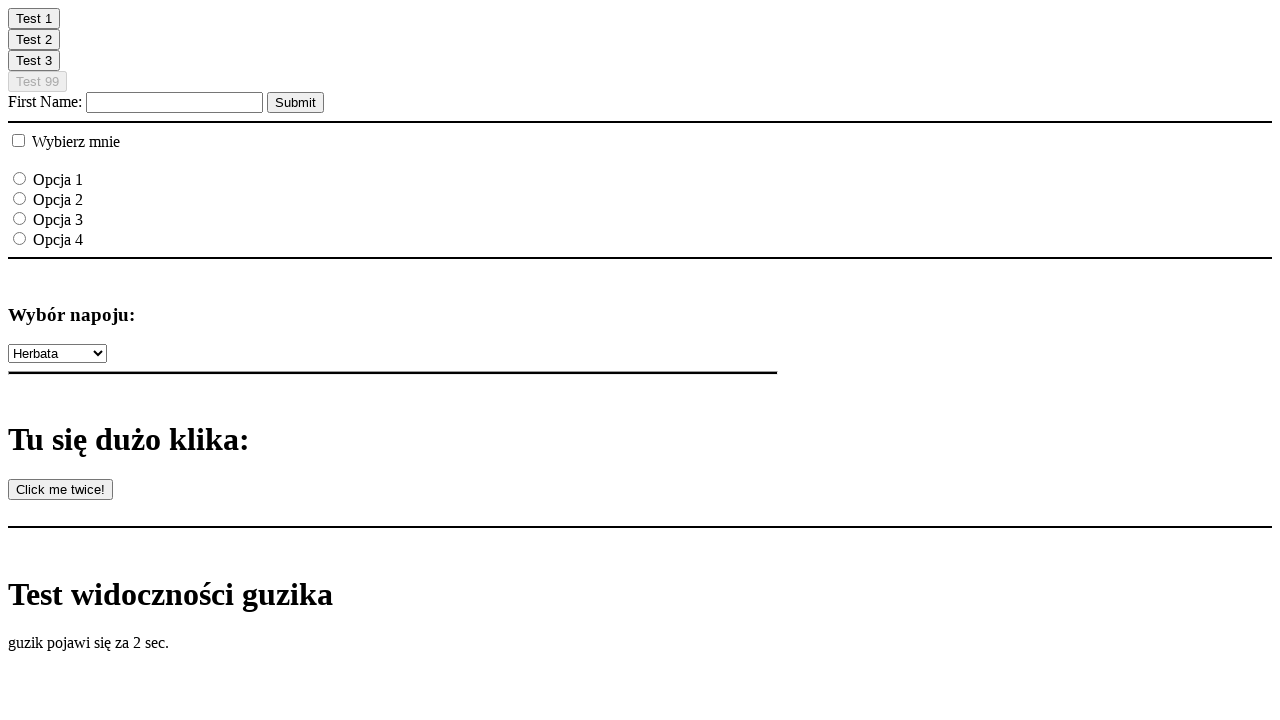

Clicked first button to trigger alert at (34, 18) on #clickOnMe
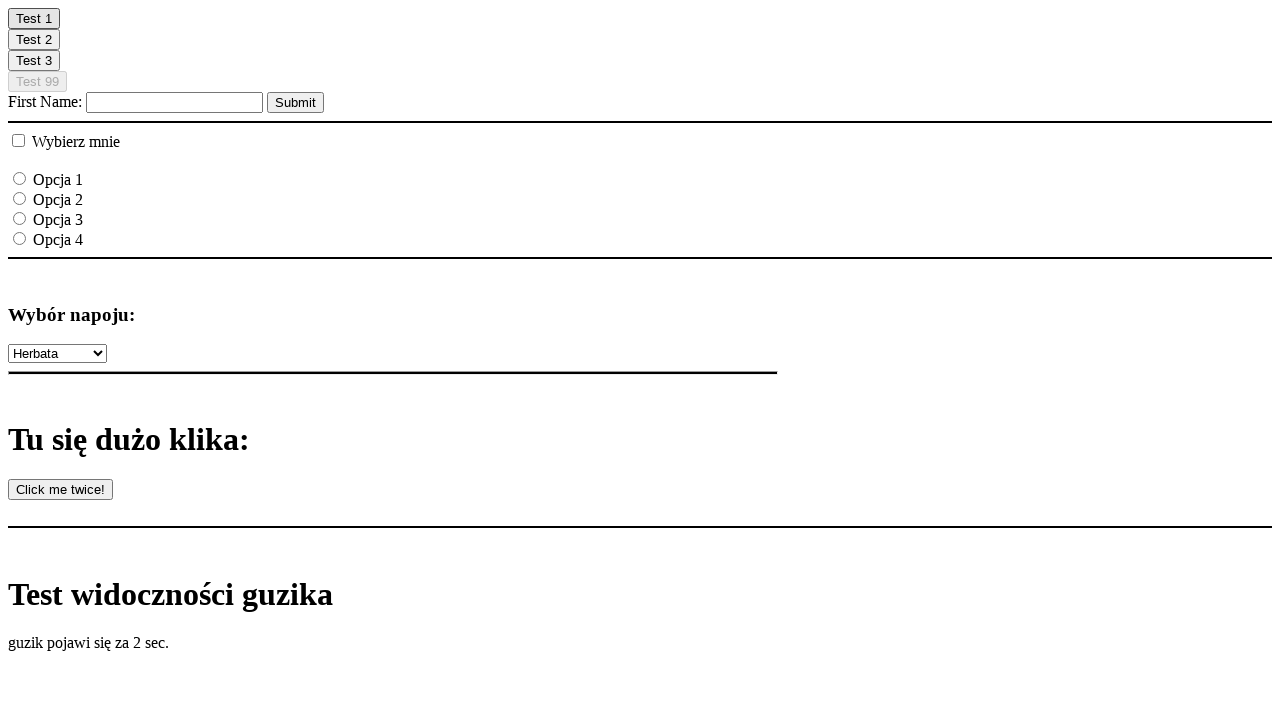

Accepted first alert dialog at (34, 18) on #clickOnMe
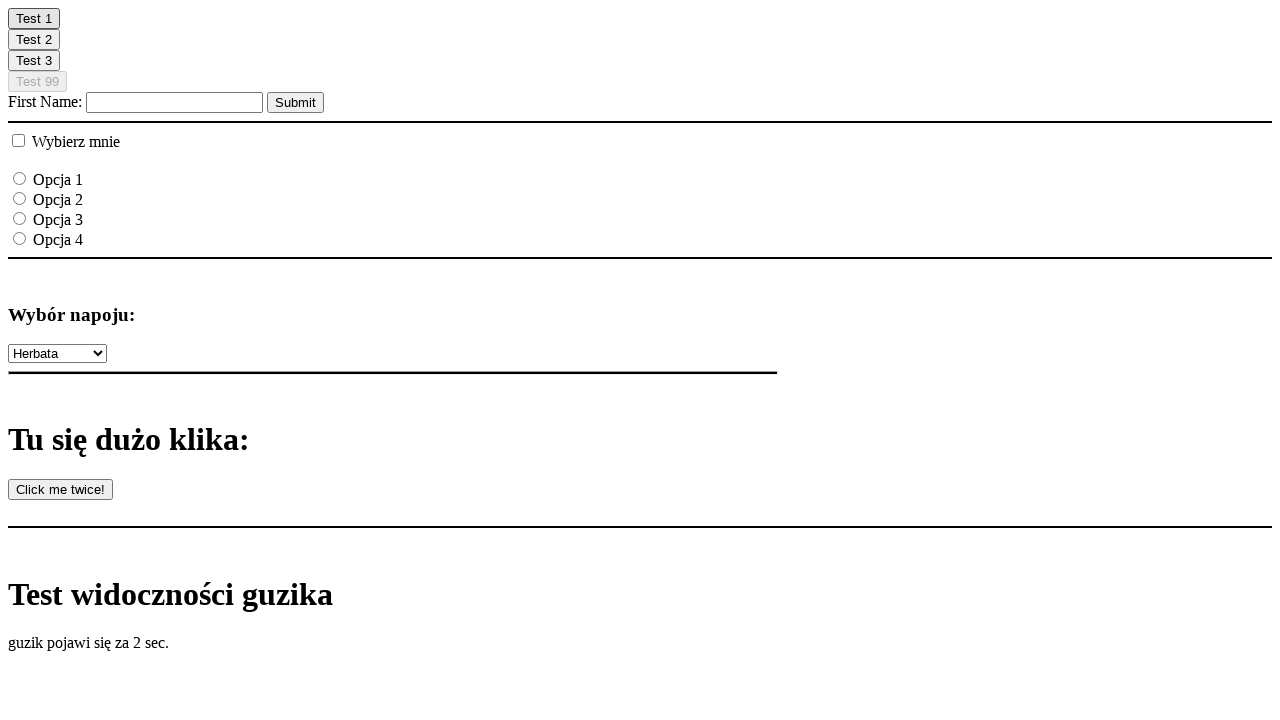

Dismissed second alert dialog at (34, 40) on #clickOnMe2
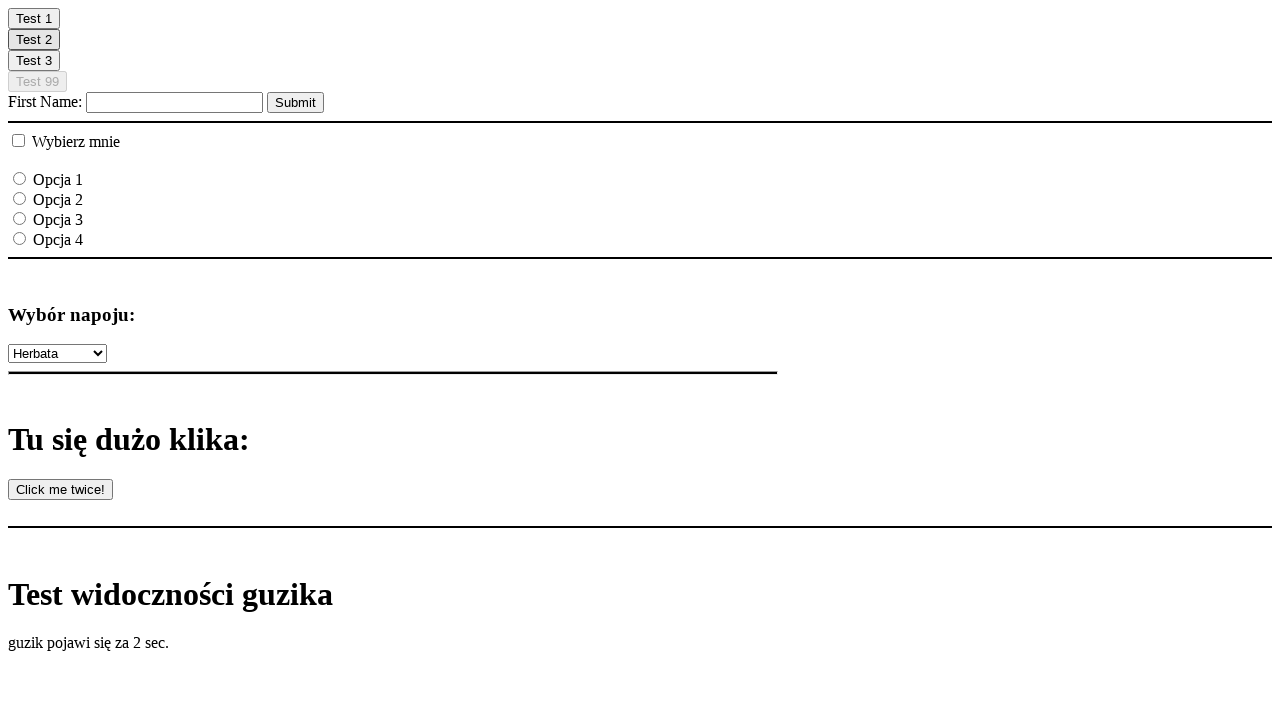

Accepted third alert dialog with 'world!' text input at (34, 60) on #clickOnMe3
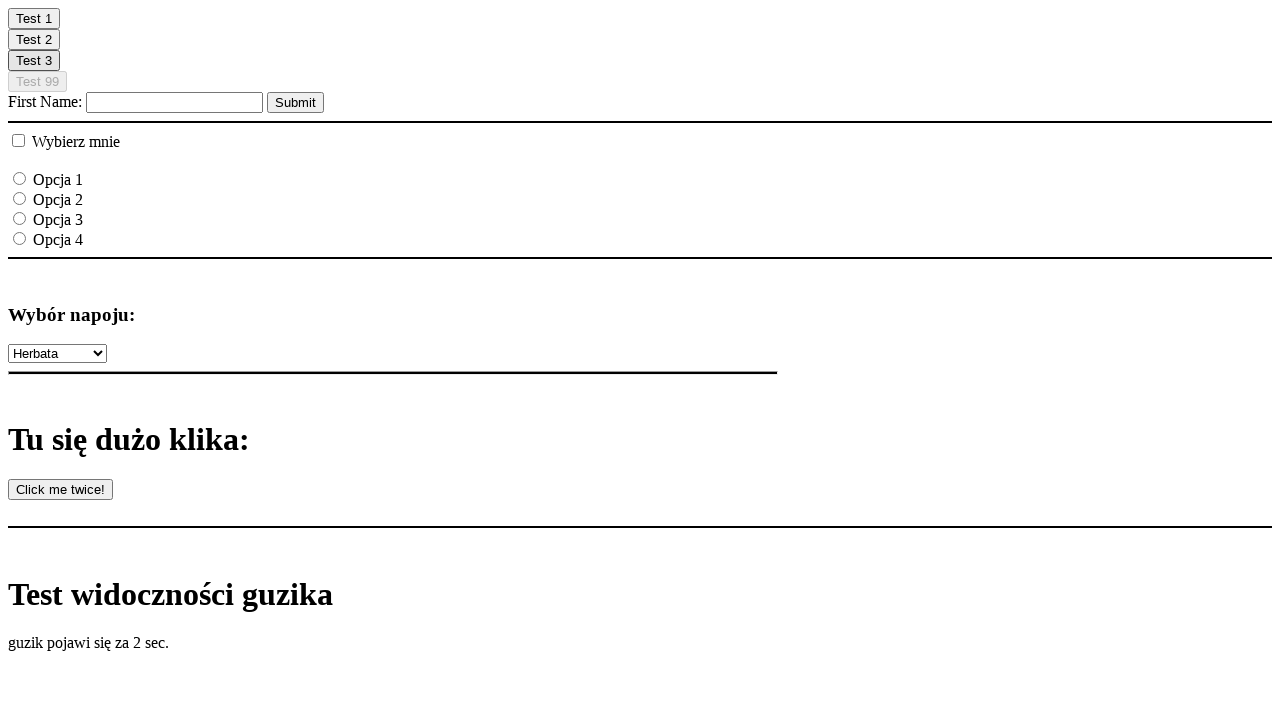

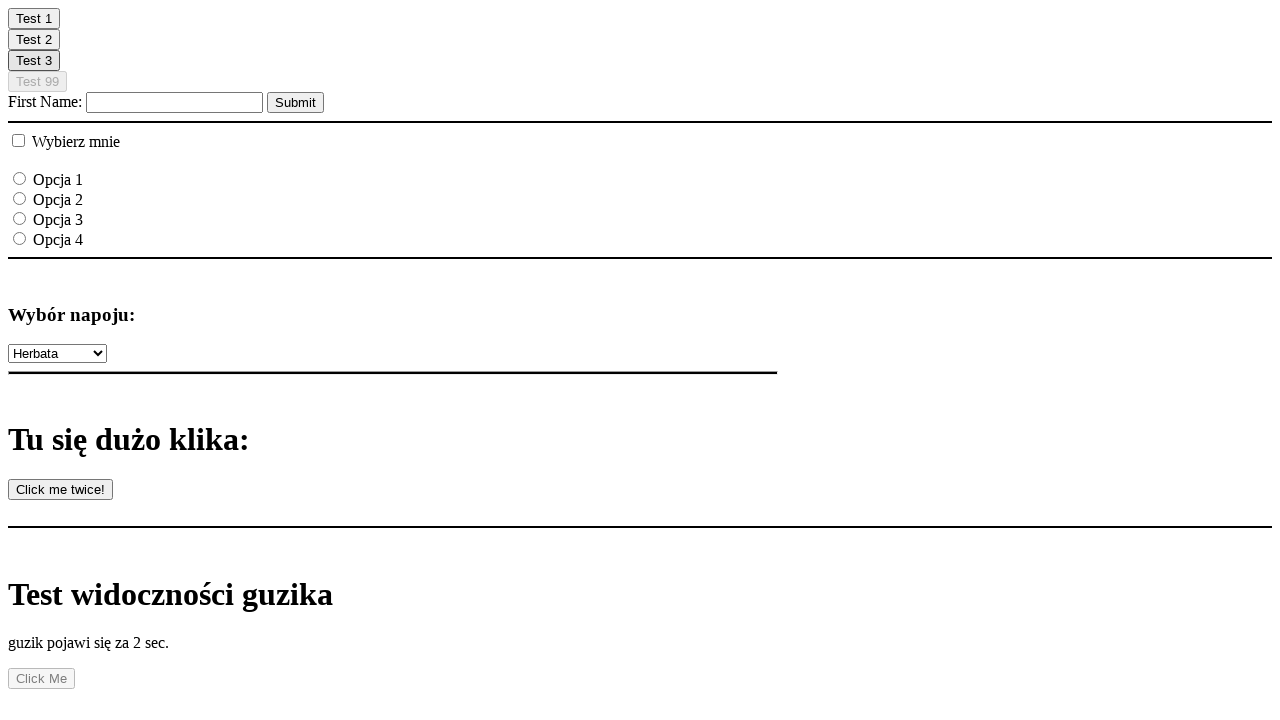